Tests navigation to the forgot password page by clicking the forgot password link and verifying the page title

Starting URL: https://opensource-demo.orangehrmlive.com/

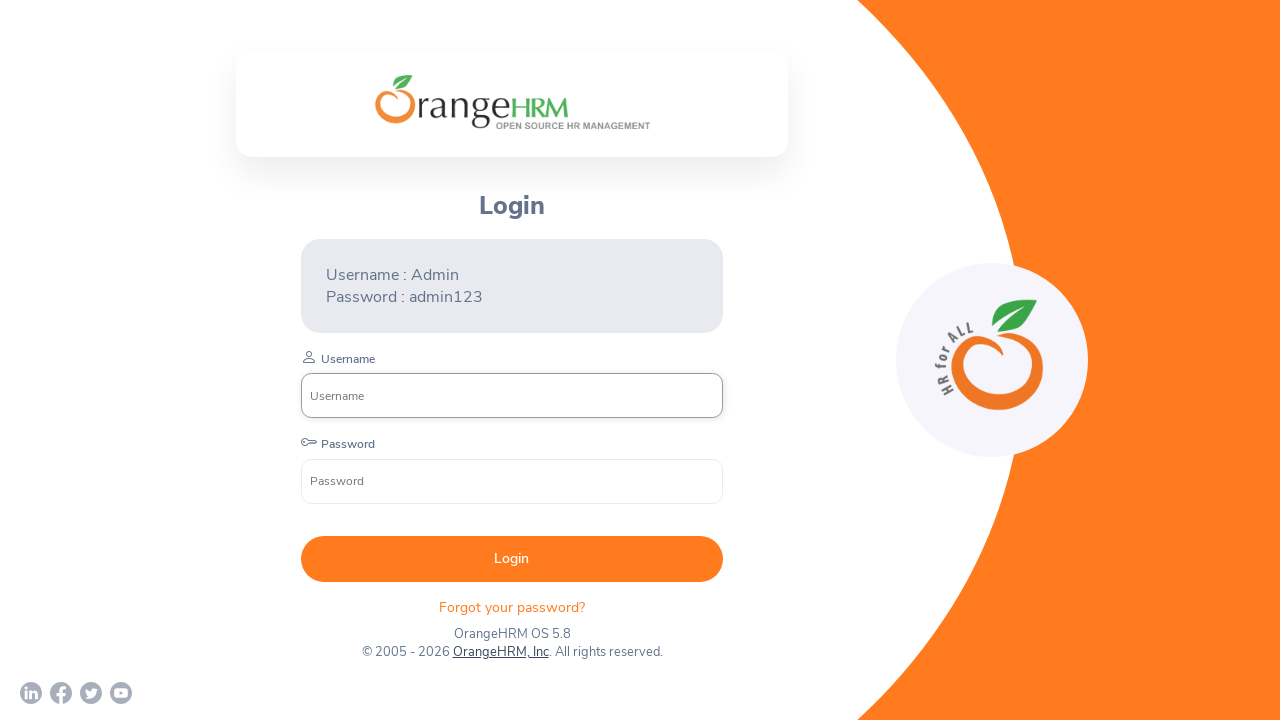

Clicked on the Forgot Password link at (512, 607) on xpath=//p[@class='oxd-text oxd-text--p orangehrm-login-forgot-header']
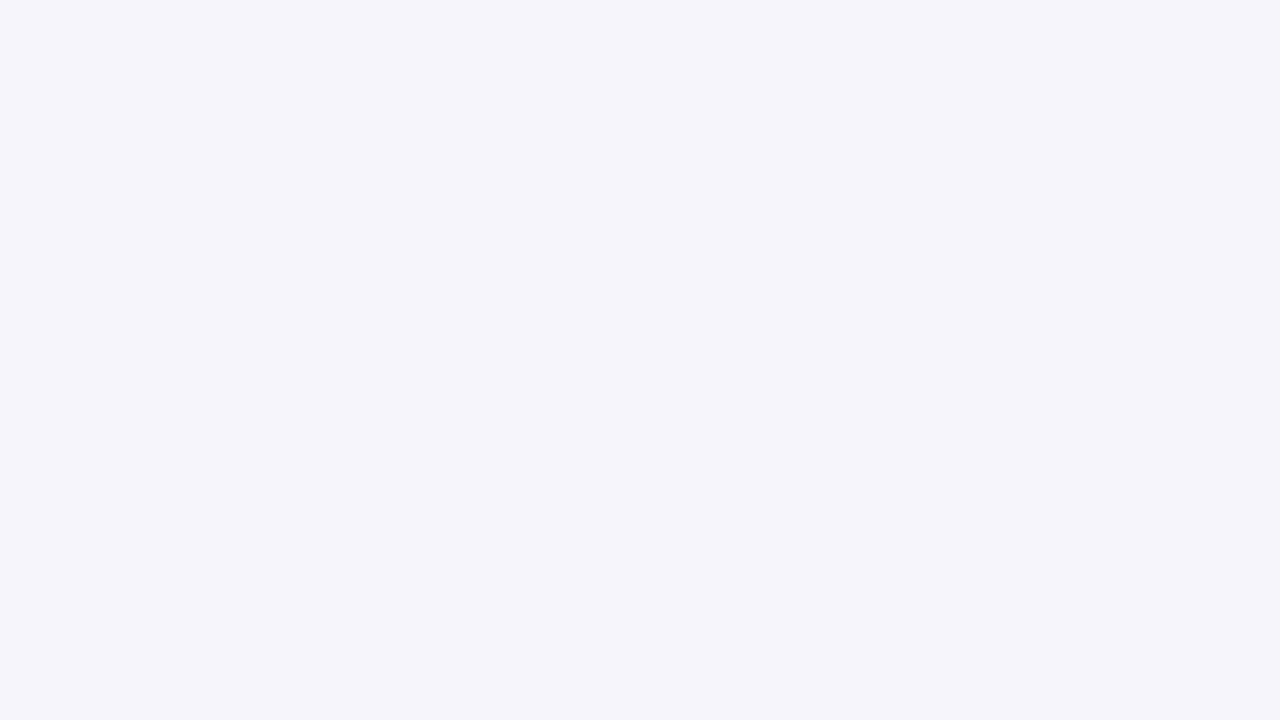

Reset Password page heading element loaded and visible
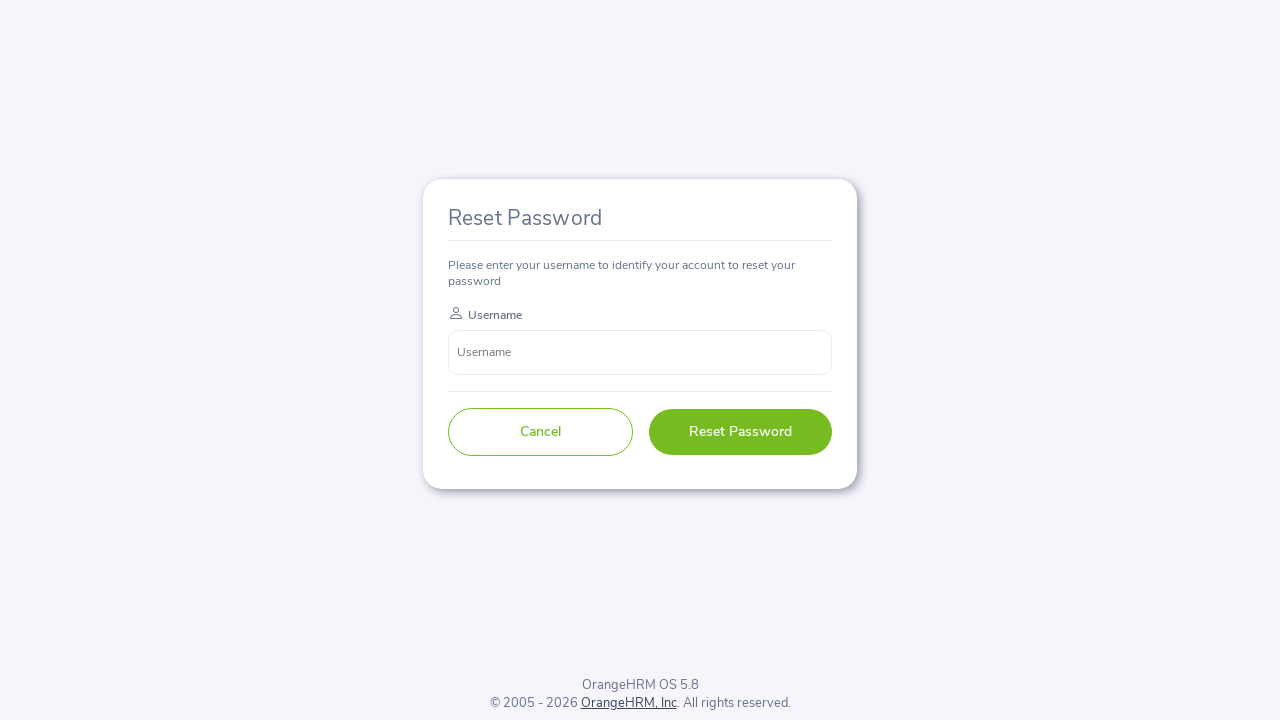

Verified page title is 'Reset Password'
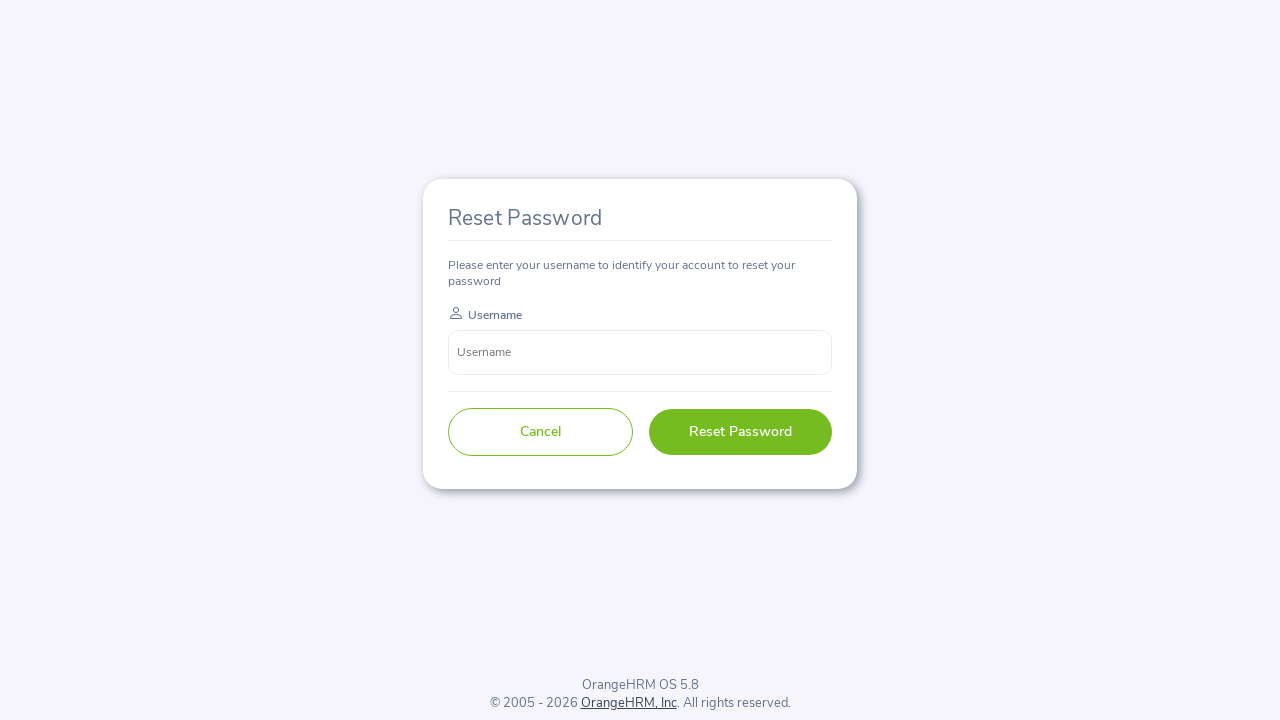

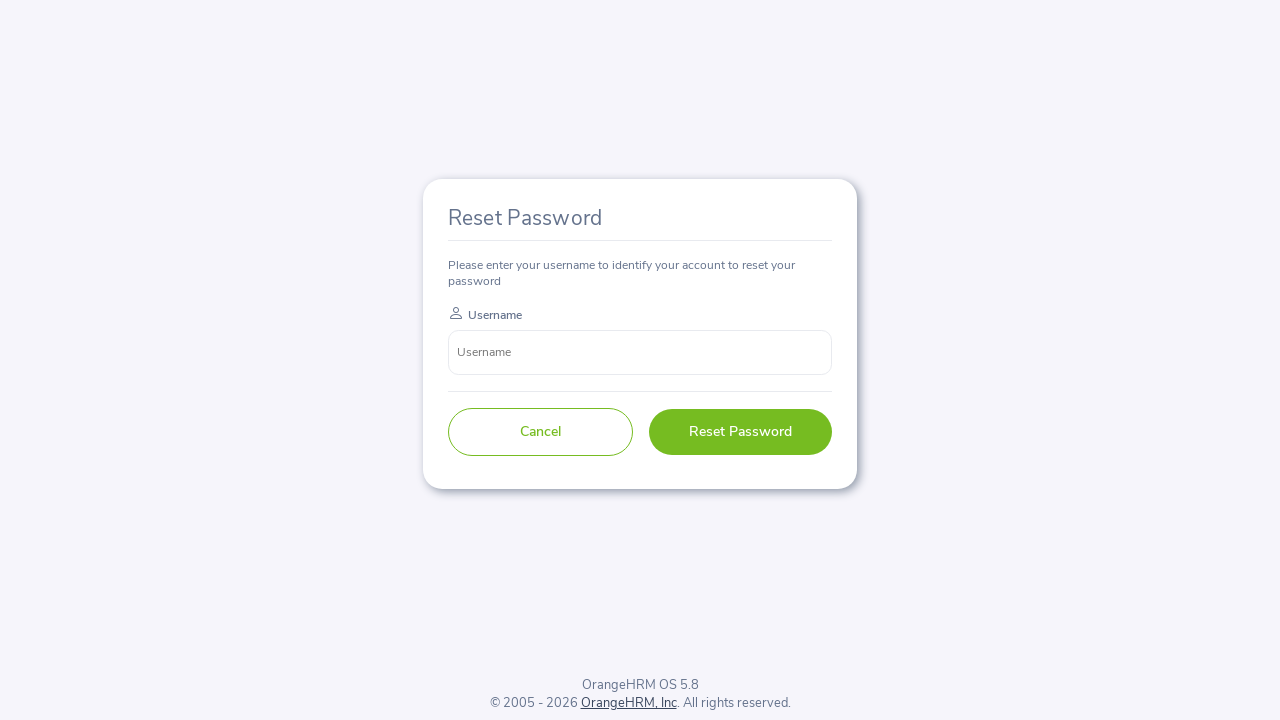